Verifies that user can navigate to Add/Remove Elements page and return to start page

Starting URL: https://the-internet.herokuapp.com/

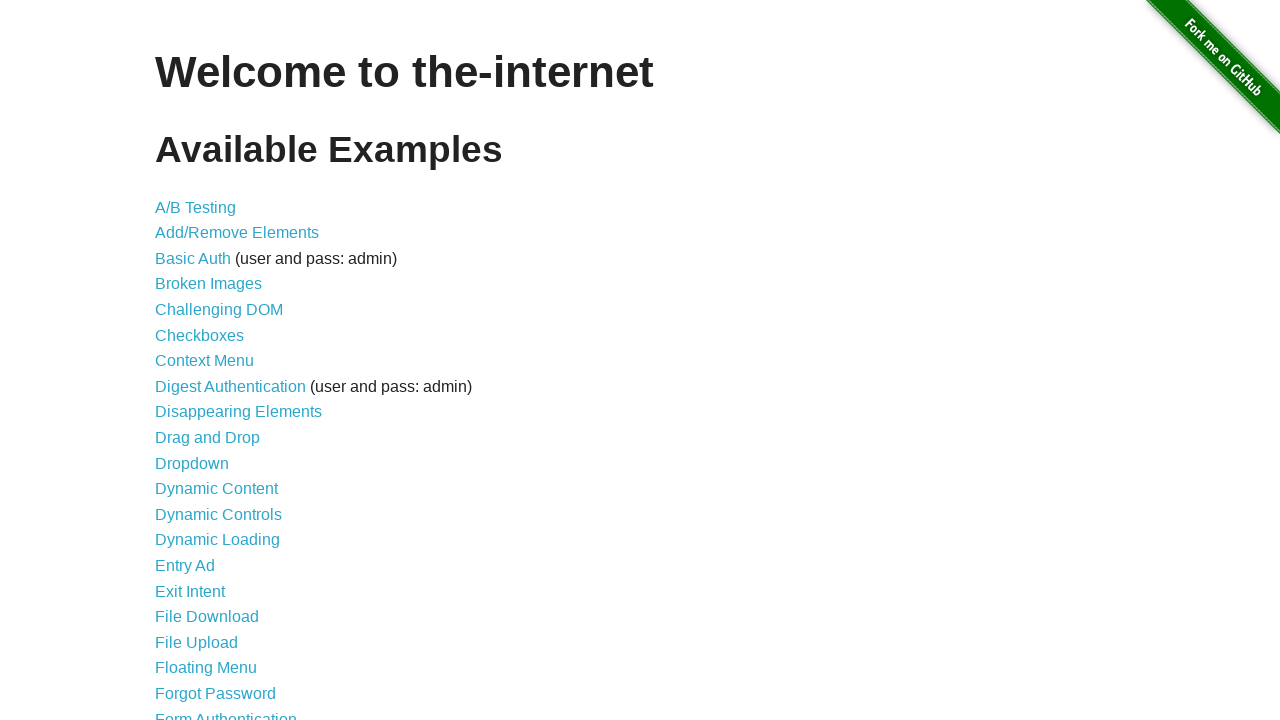

Clicked on Add/Remove Elements link at (237, 233) on a[href='/add_remove_elements/']
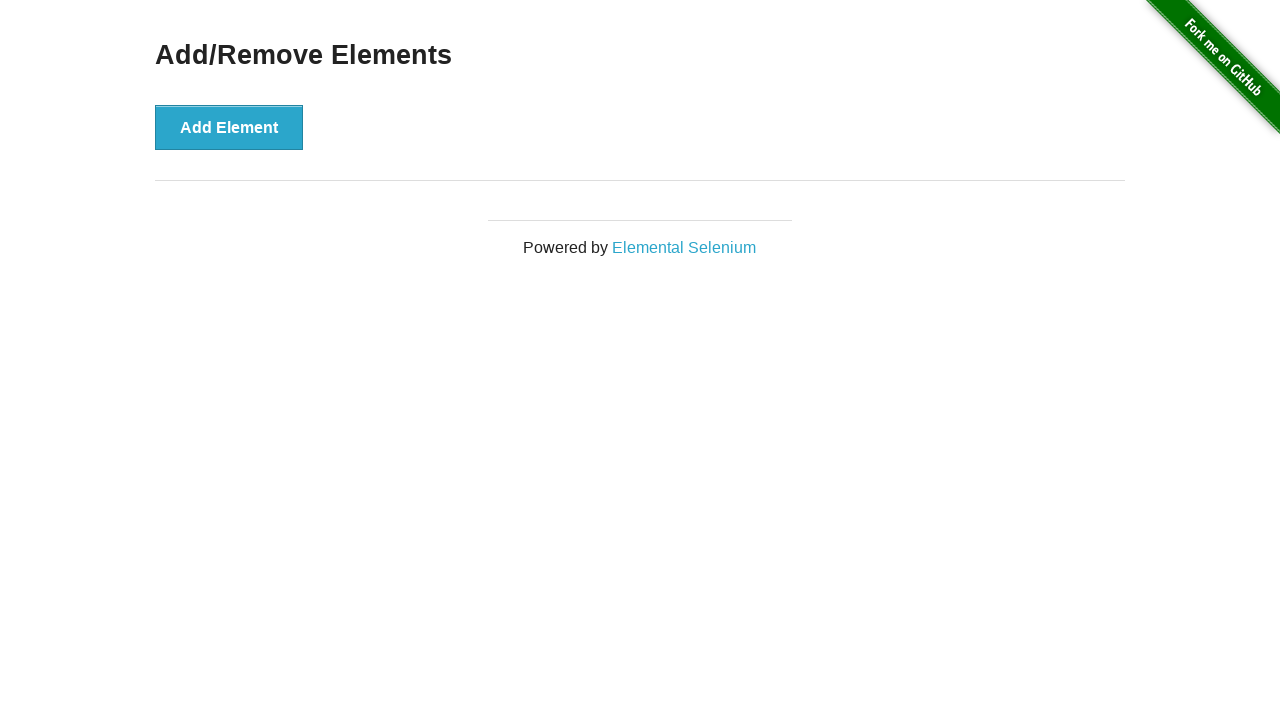

Navigated to Add/Remove Elements page
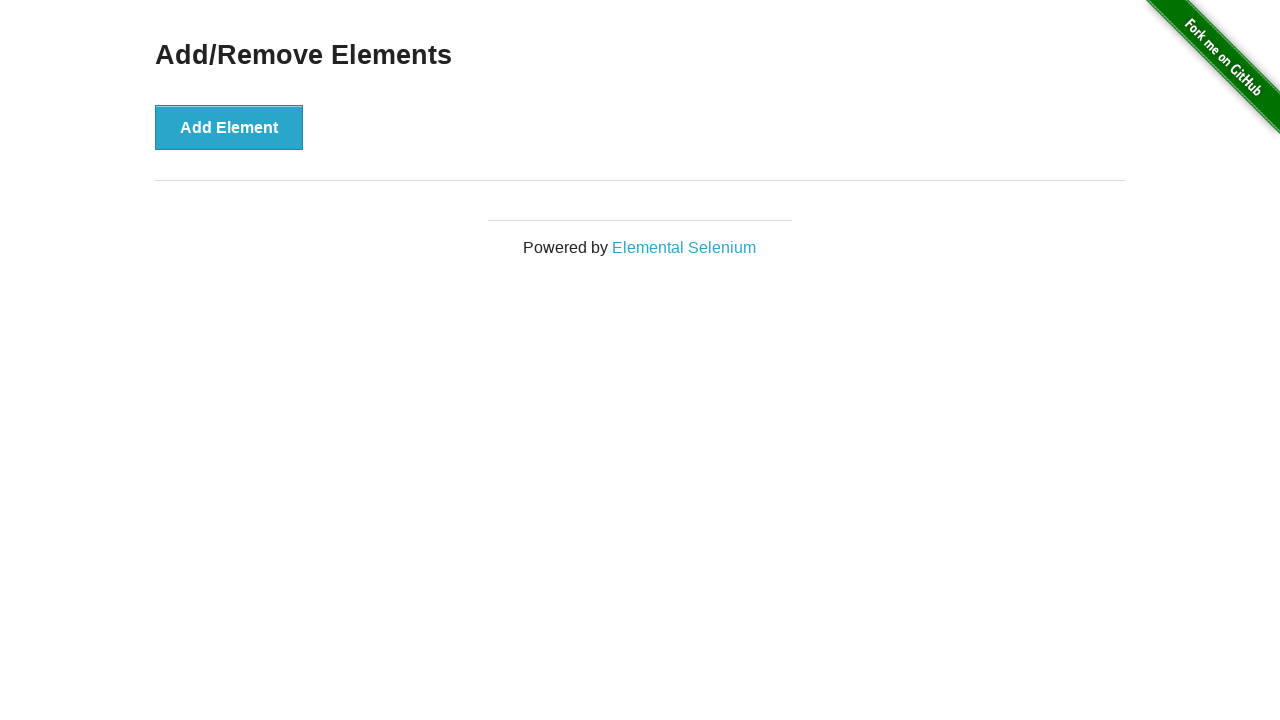

Navigated back using browser back button
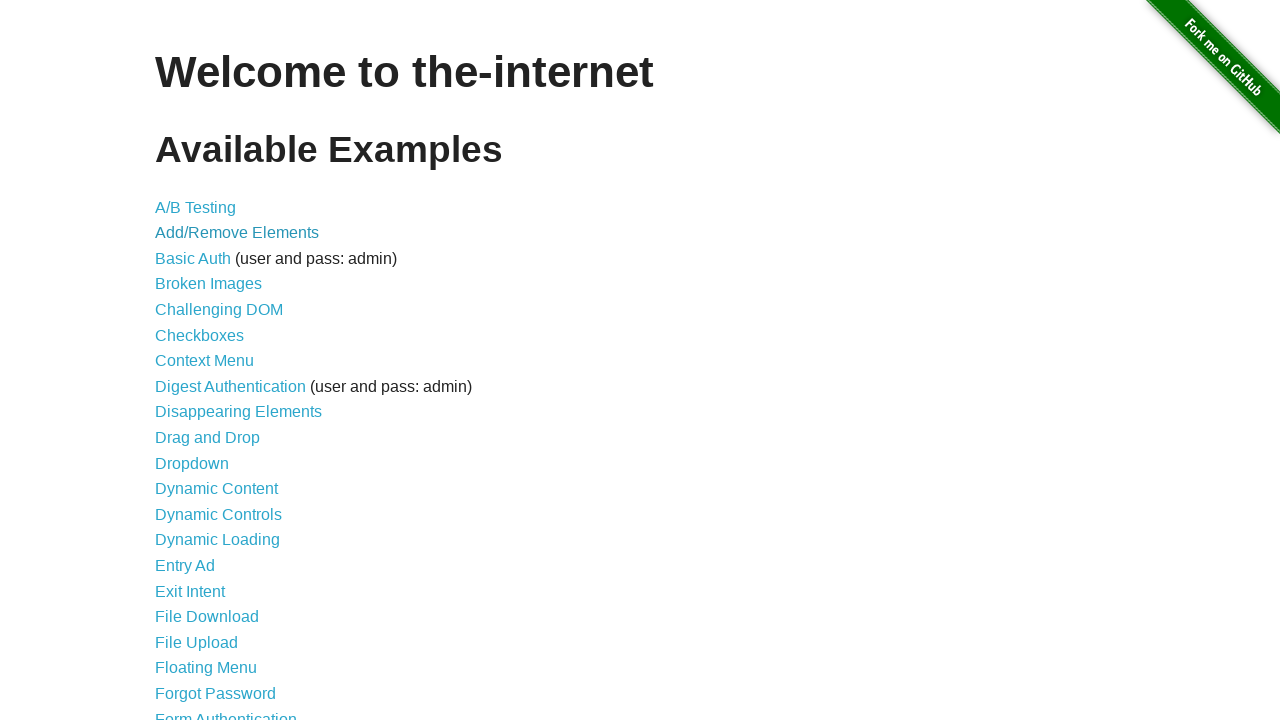

Verified that user is back on the start page
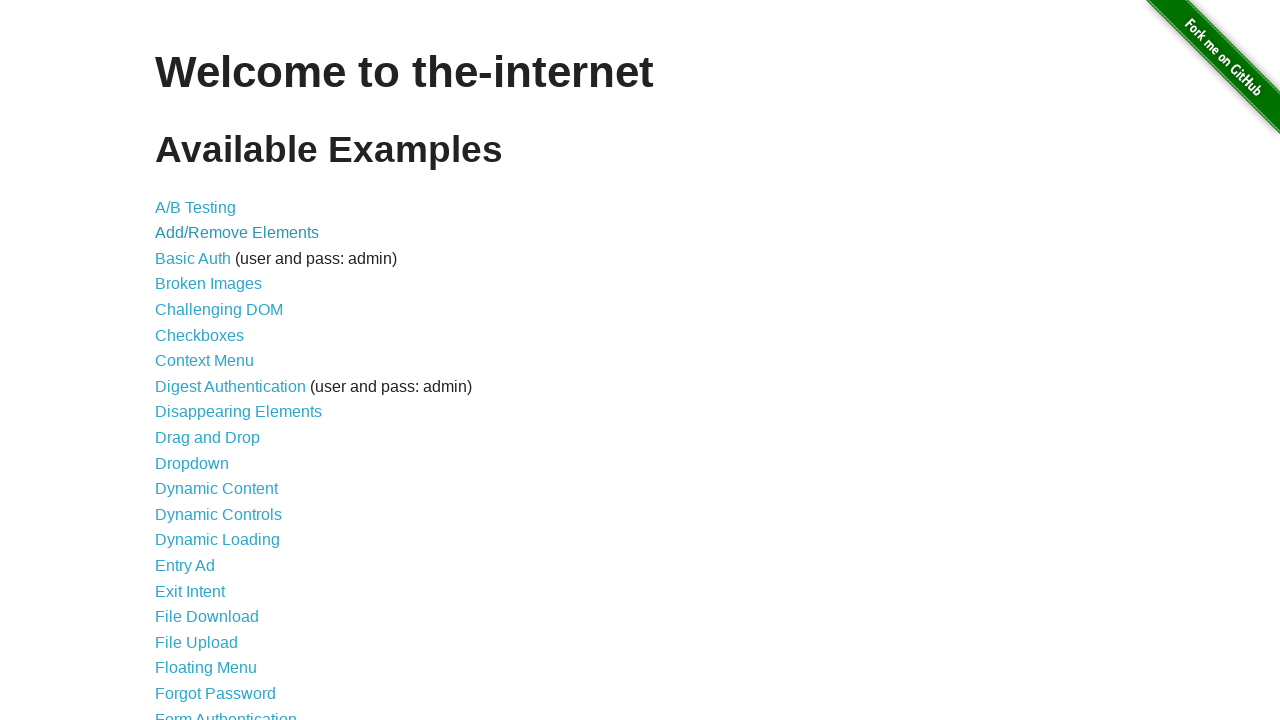

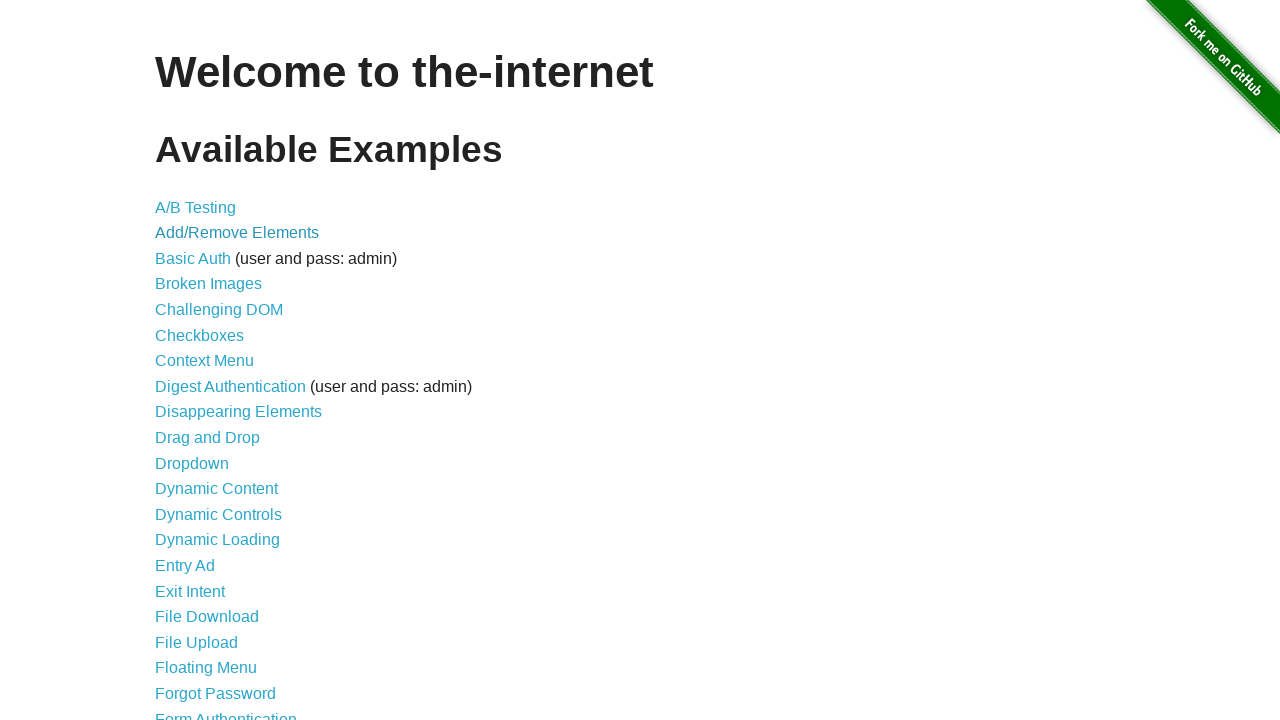